Tests invalid login error handling by submitting incorrect credentials and verifying error message appears

Starting URL: https://practice.expandtesting.com/notes/app/login

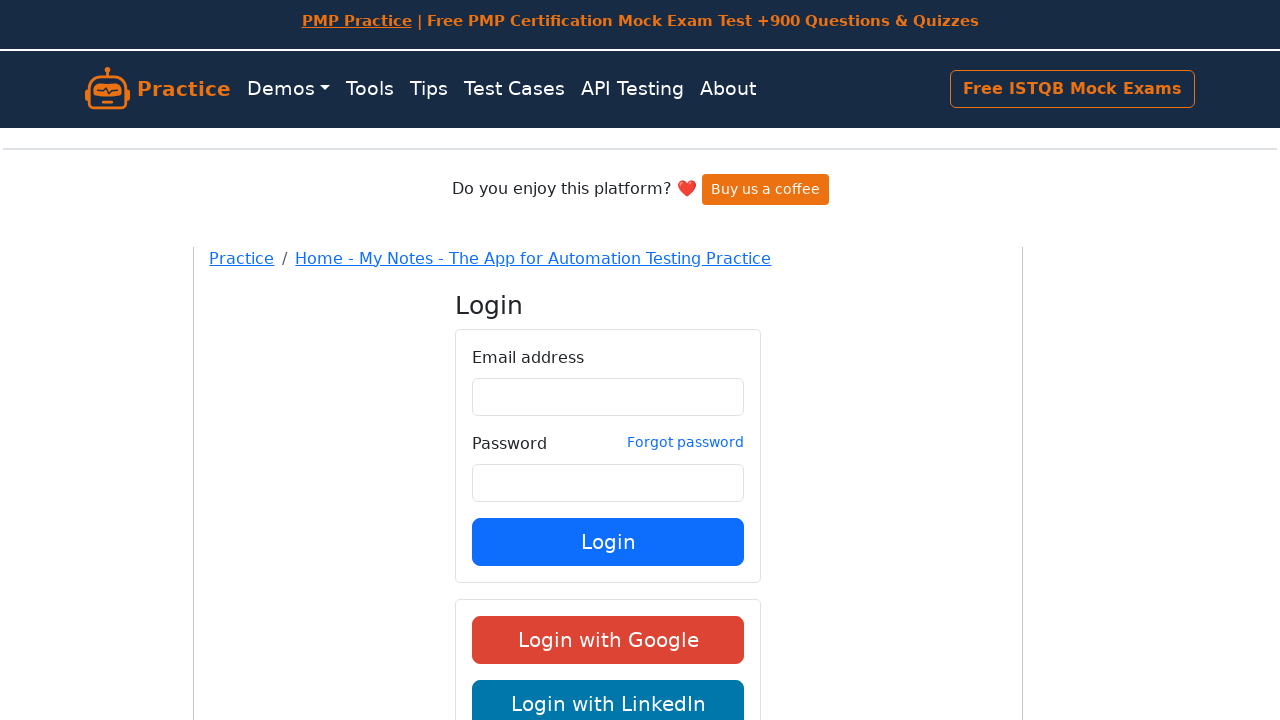

Filled email field with invalid email 'wrong@wrong.com' on #email
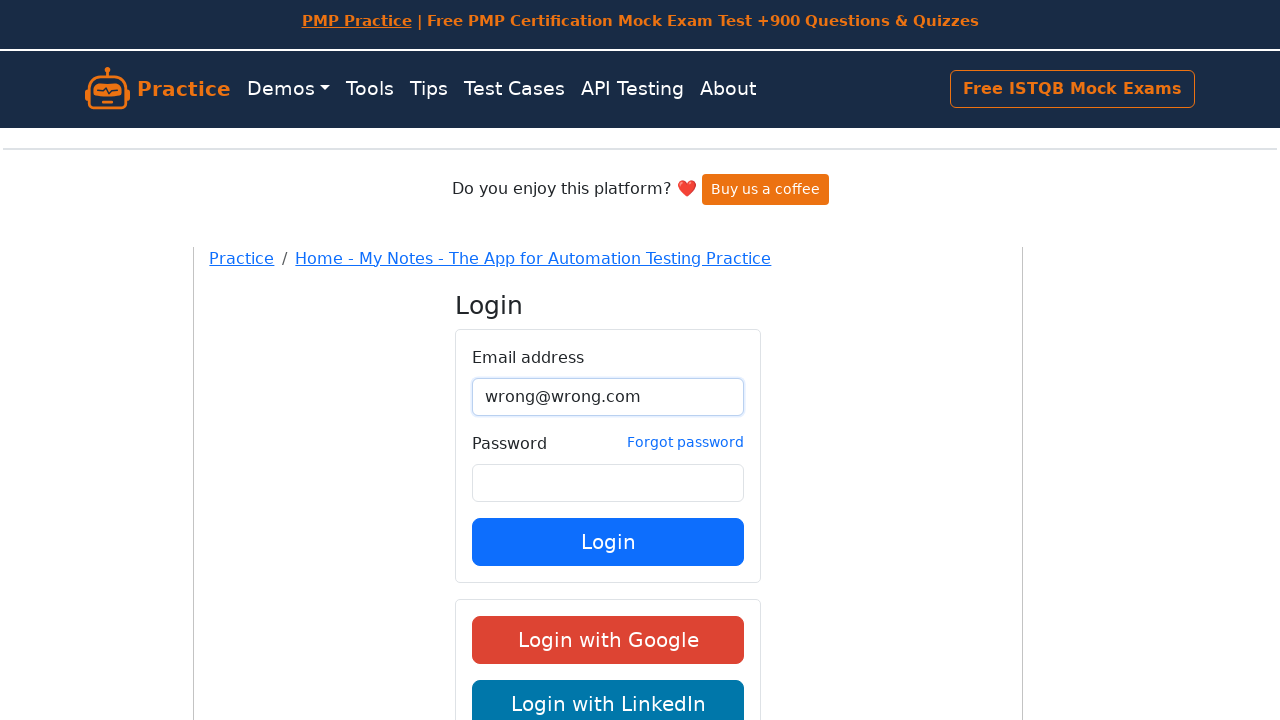

Filled password field with incorrect password 'wrongpass' on #password
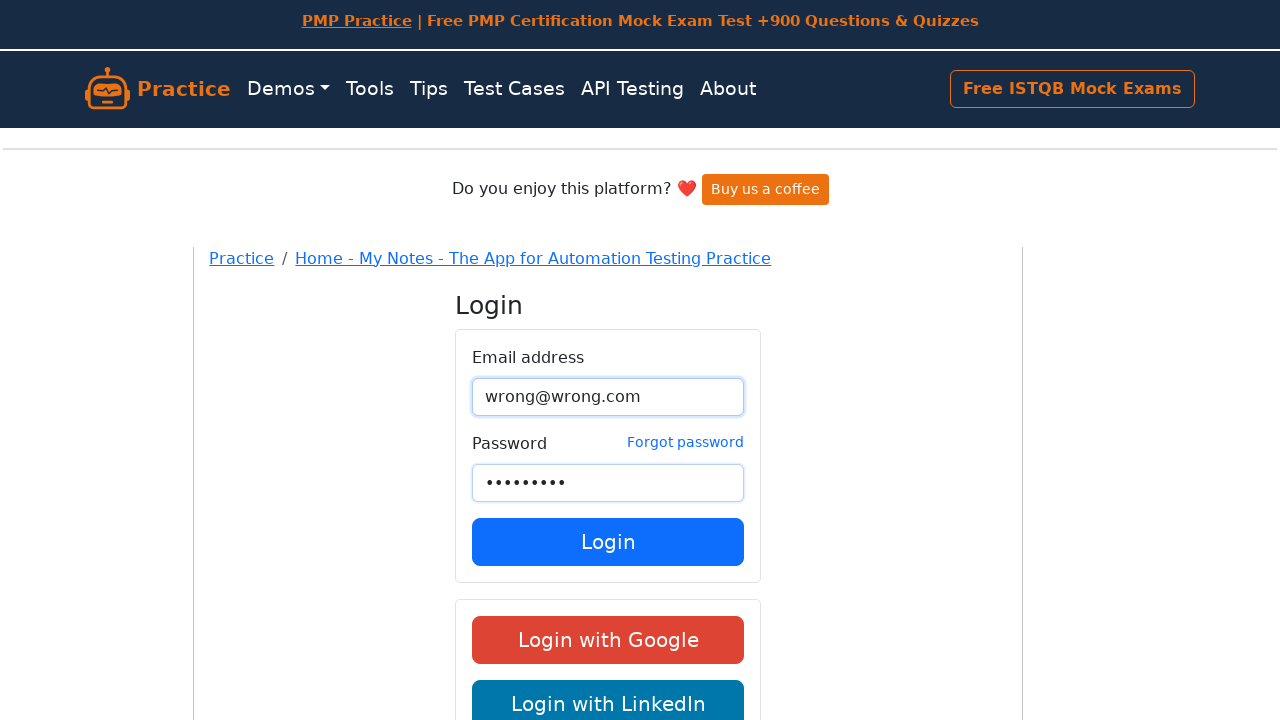

Clicked login submit button at (608, 542) on button[data-testid='login-submit']
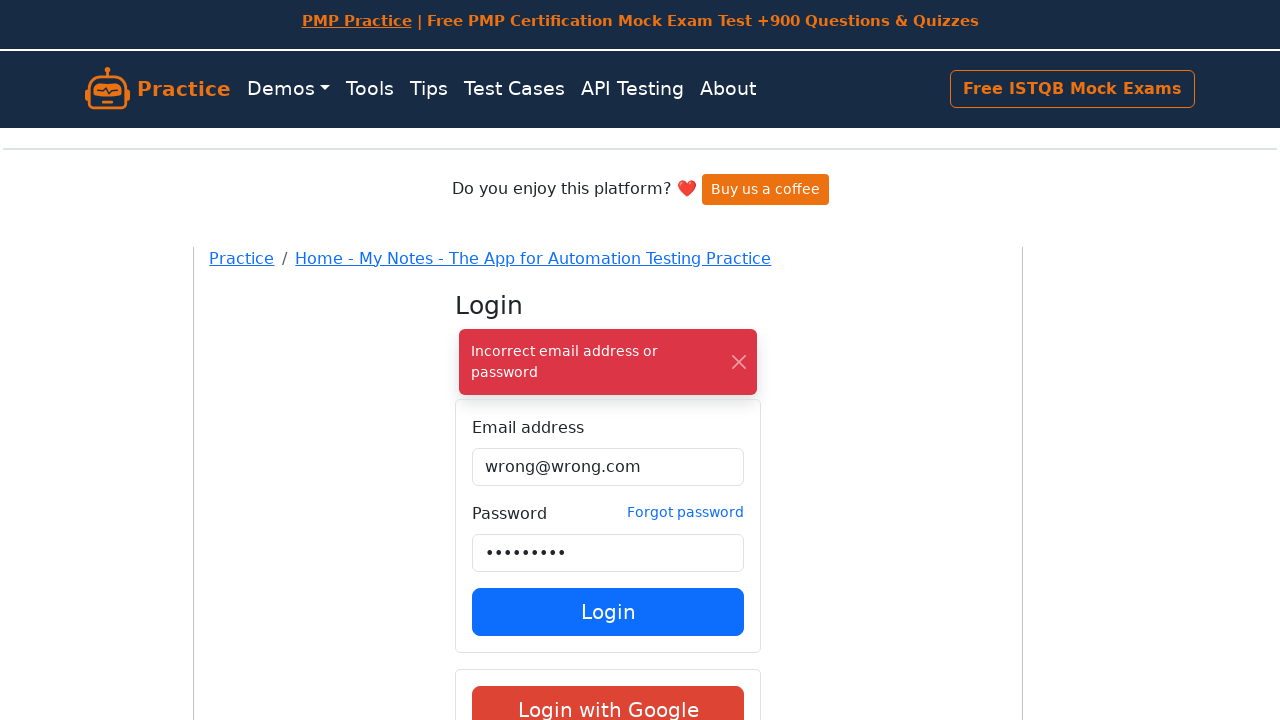

Error message appeared - invalid login credentials rejected
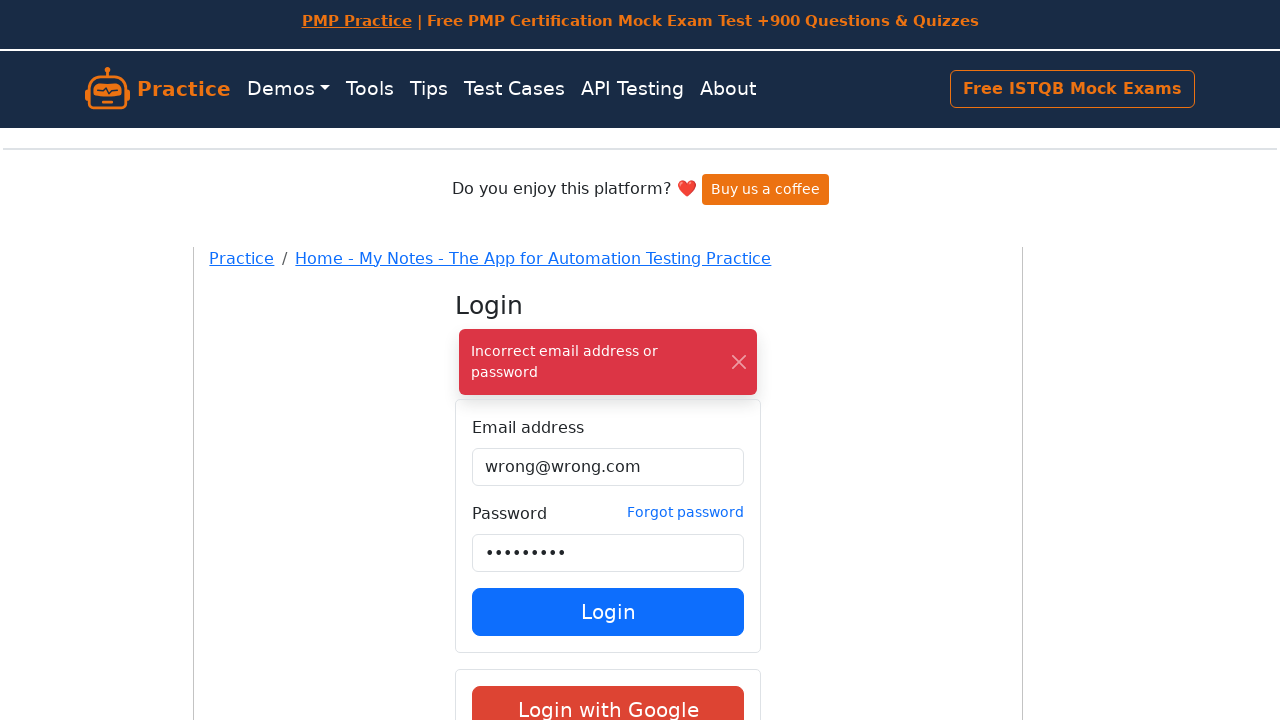

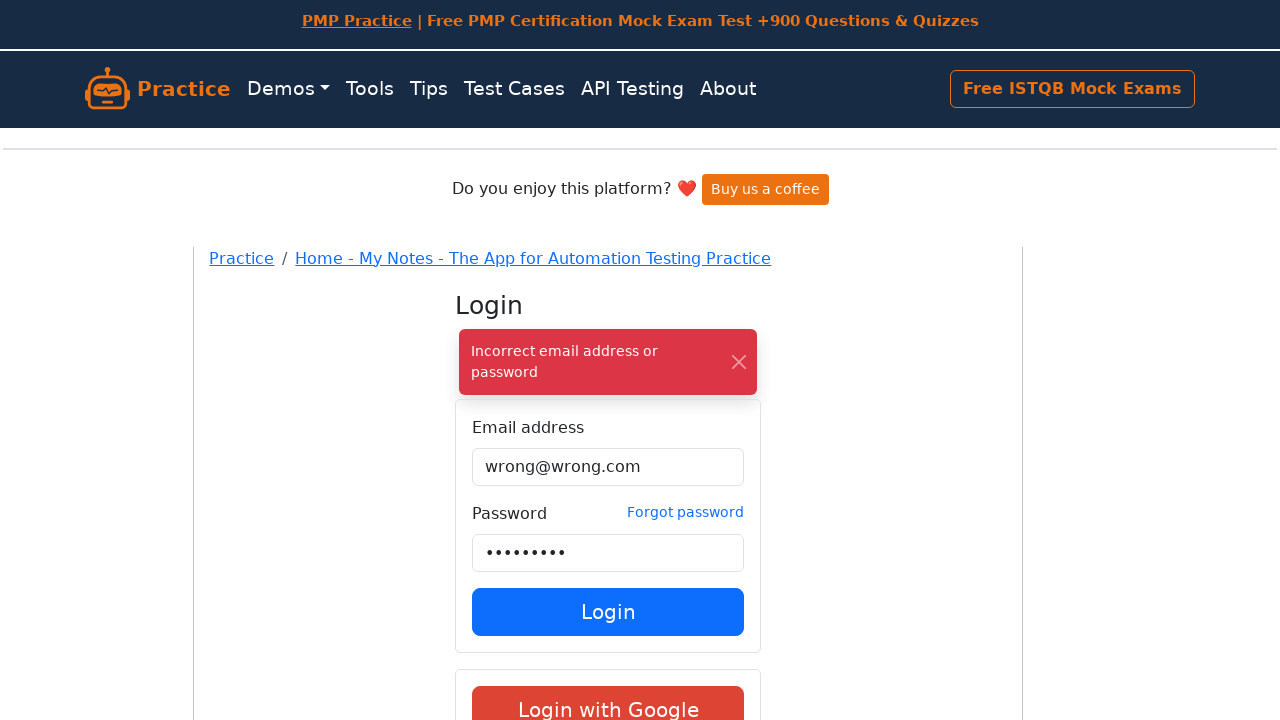